Tests calendar date picker functionality by navigating through months and years to select a specific date (October 11, 2024)

Starting URL: https://seleniumpractise.blogspot.com/2016/08/how-to-handle-calendar-in-selenium.html

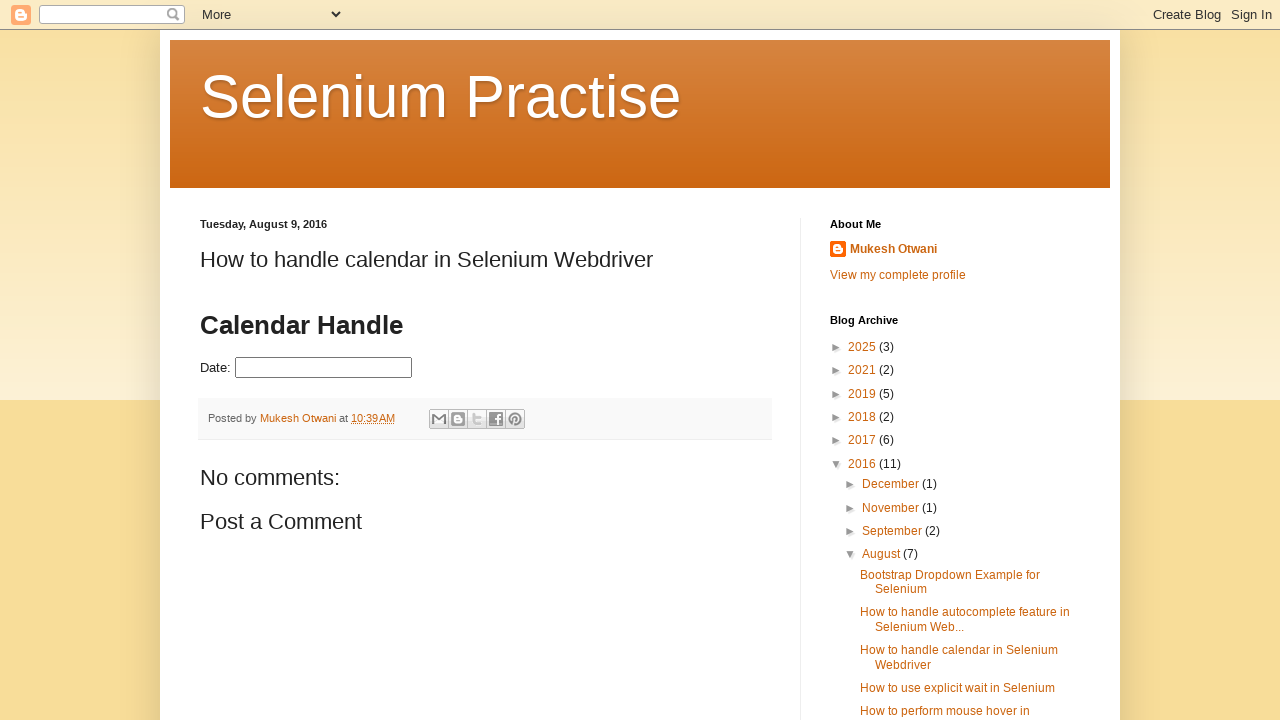

Clicked on calendar field to open date picker at (324, 368) on #datepicker
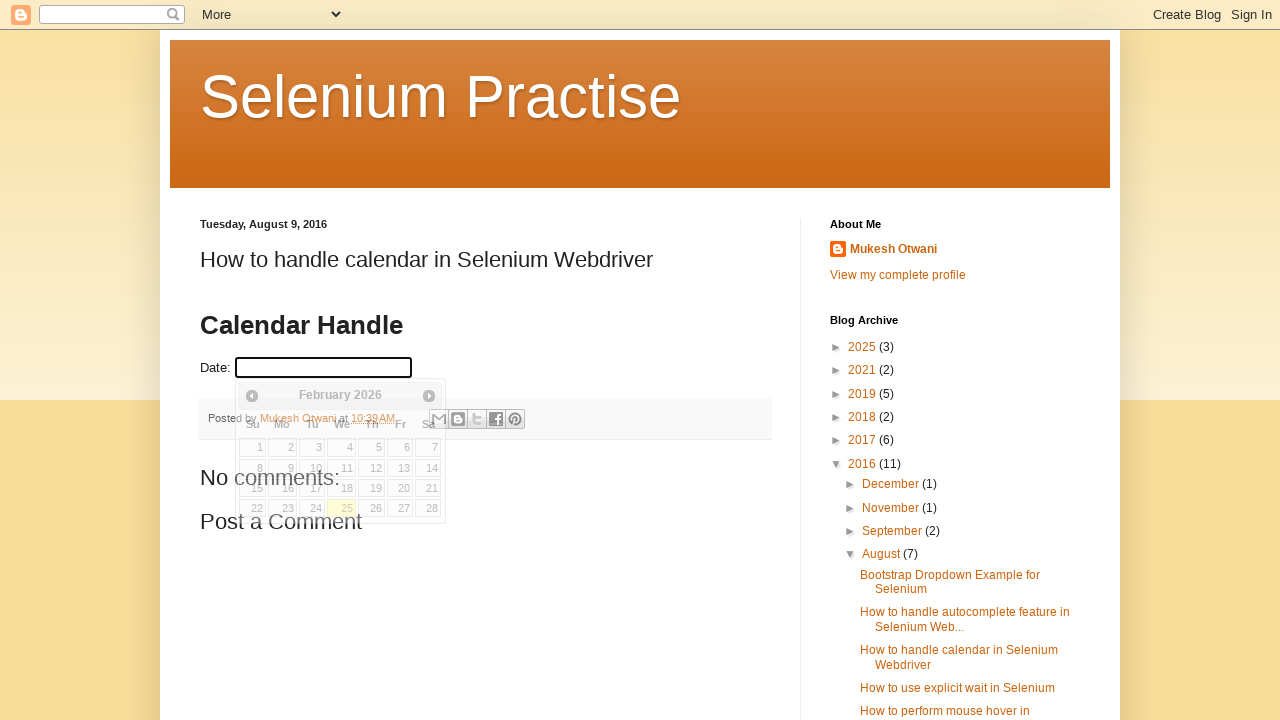

Calendar date picker became visible
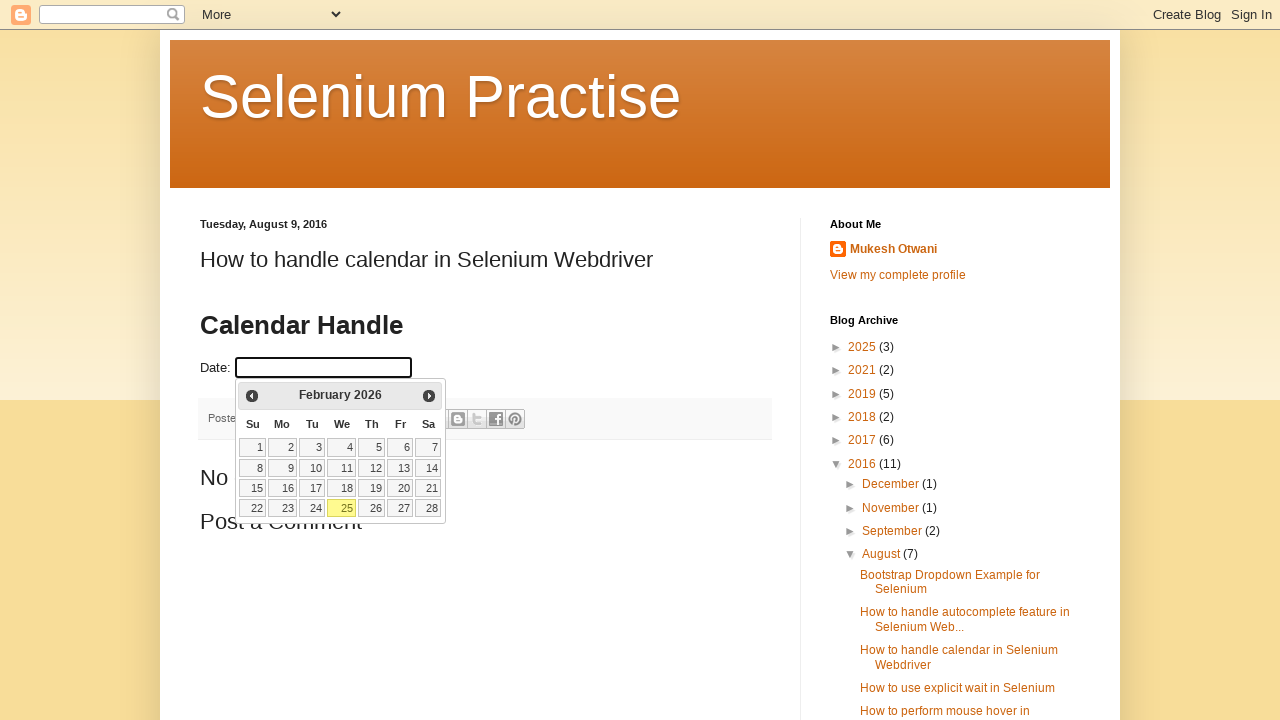

Retrieved current year from calendar: 2026
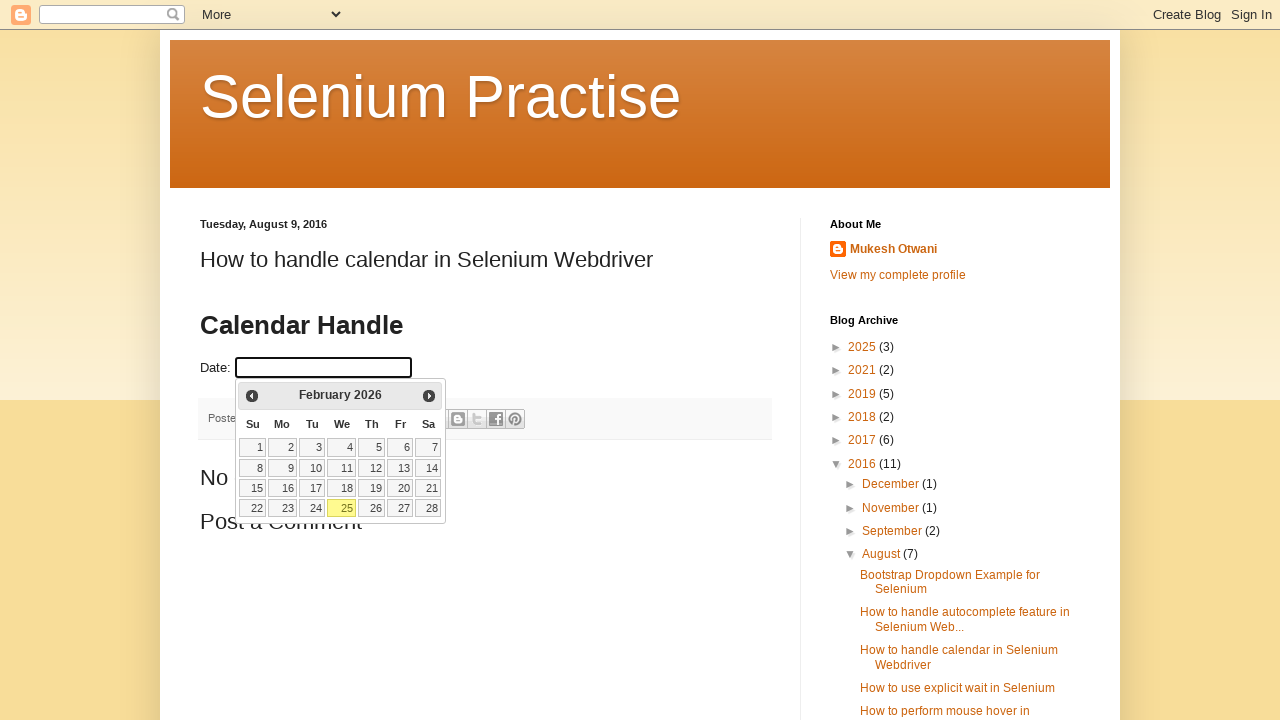

Clicked previous year button to navigate to earlier year at (252, 396) on xpath=//a[@title='Prev']
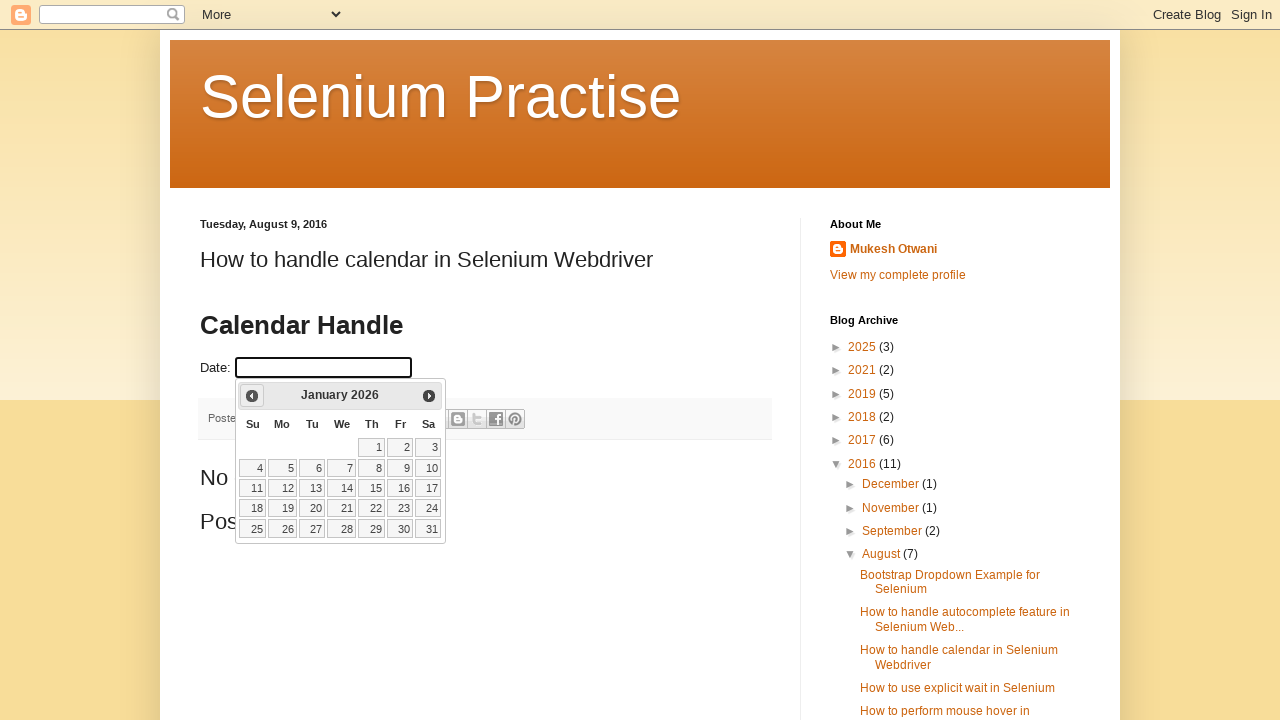

Clicked previous year button to navigate to earlier year at (252, 396) on xpath=//a[@title='Prev']
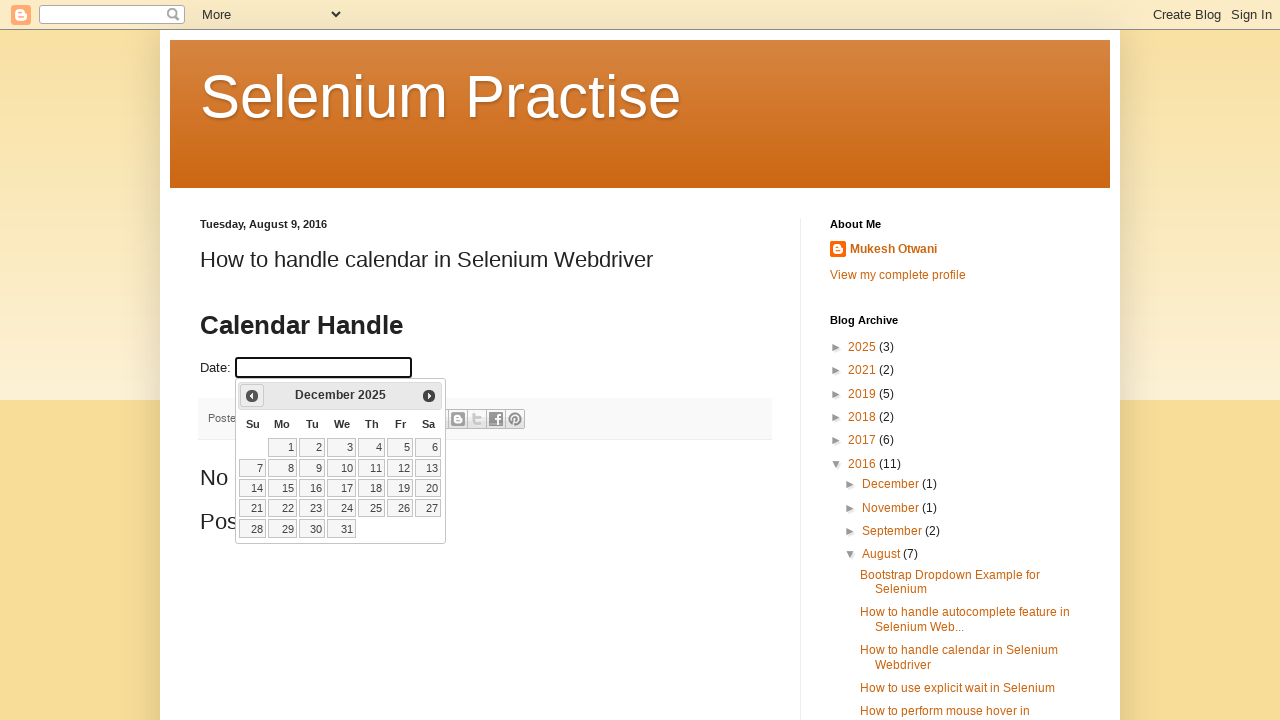

Clicked previous year button to navigate to earlier year at (252, 396) on xpath=//a[@title='Prev']
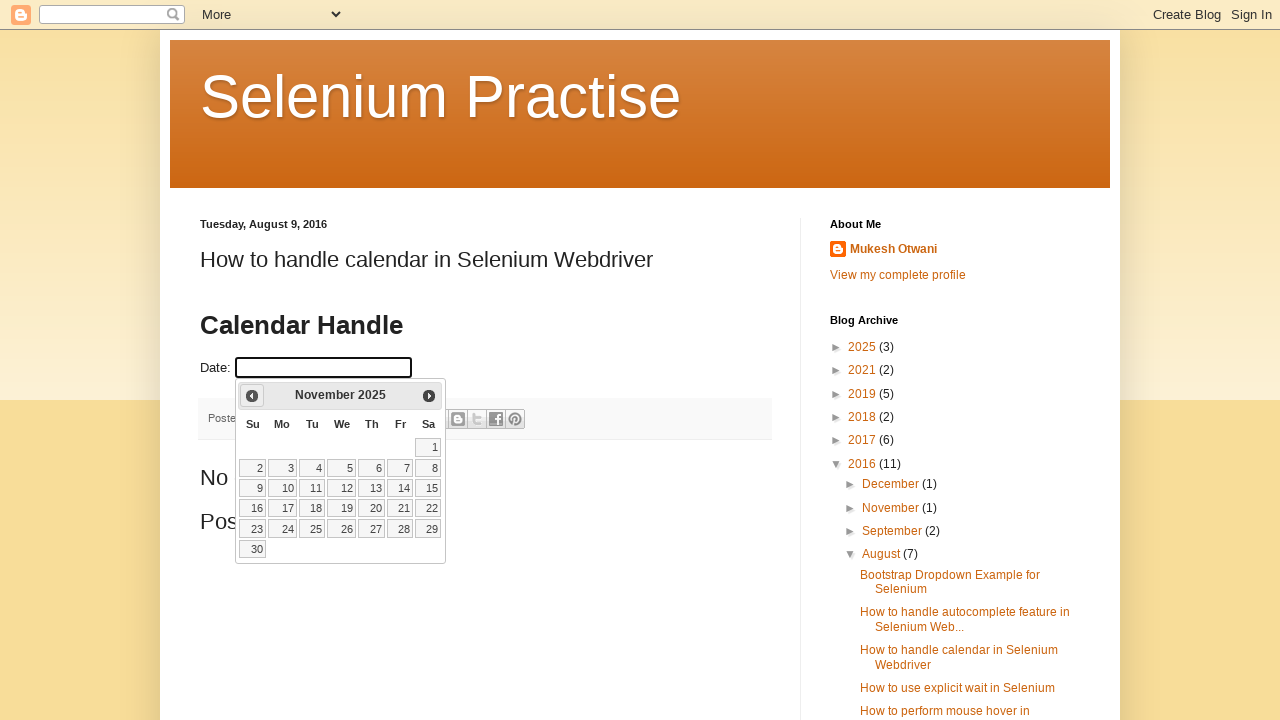

Clicked previous year button to navigate to earlier year at (252, 396) on xpath=//a[@title='Prev']
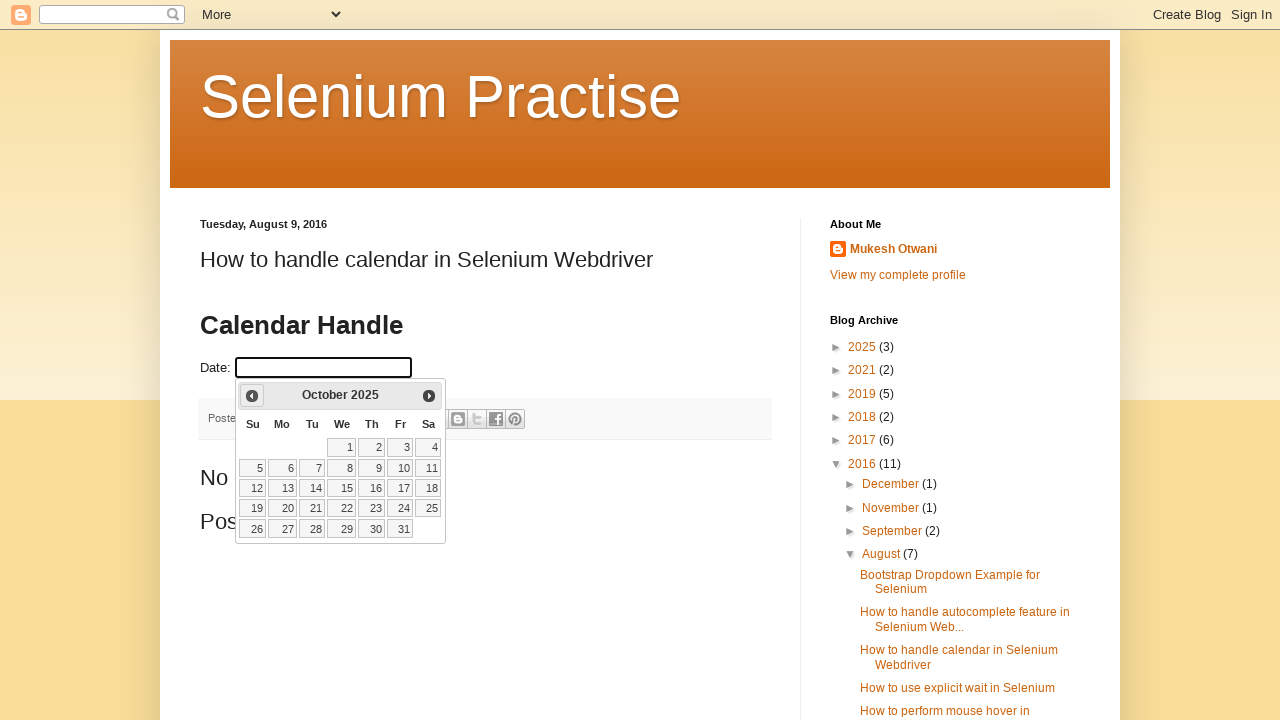

Clicked previous year button to navigate to earlier year at (252, 396) on xpath=//a[@title='Prev']
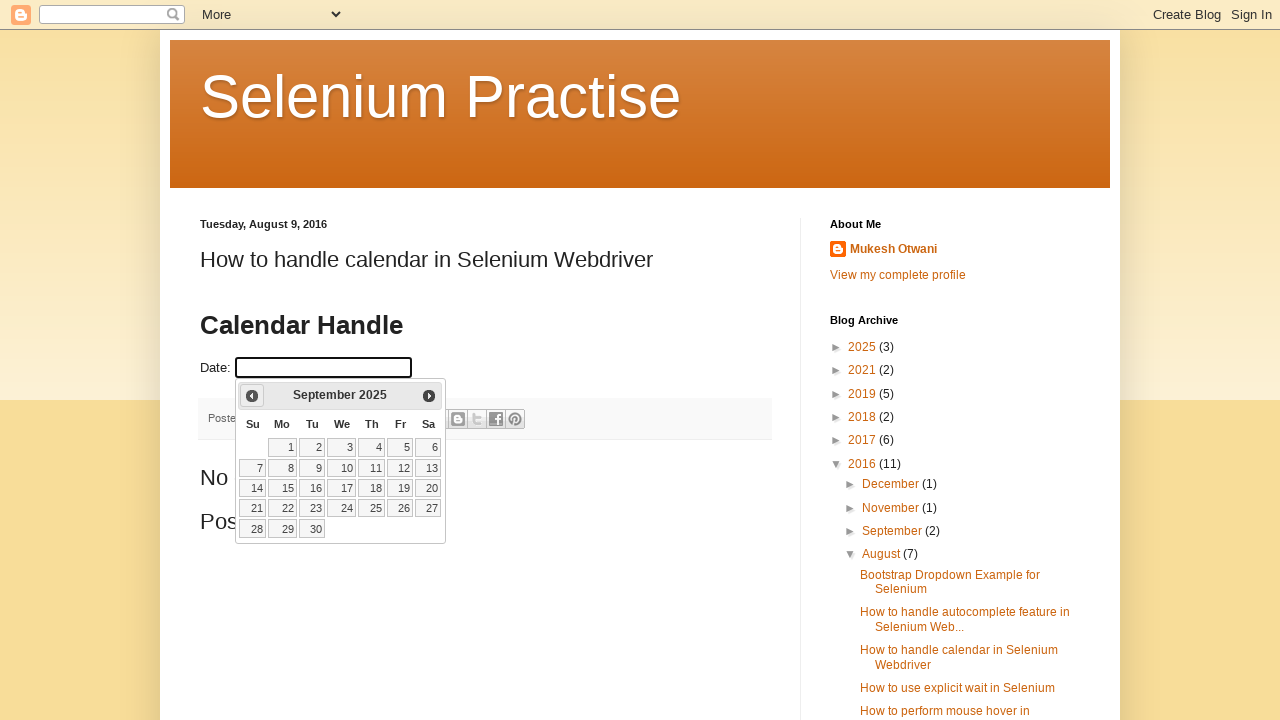

Clicked previous year button to navigate to earlier year at (252, 396) on xpath=//a[@title='Prev']
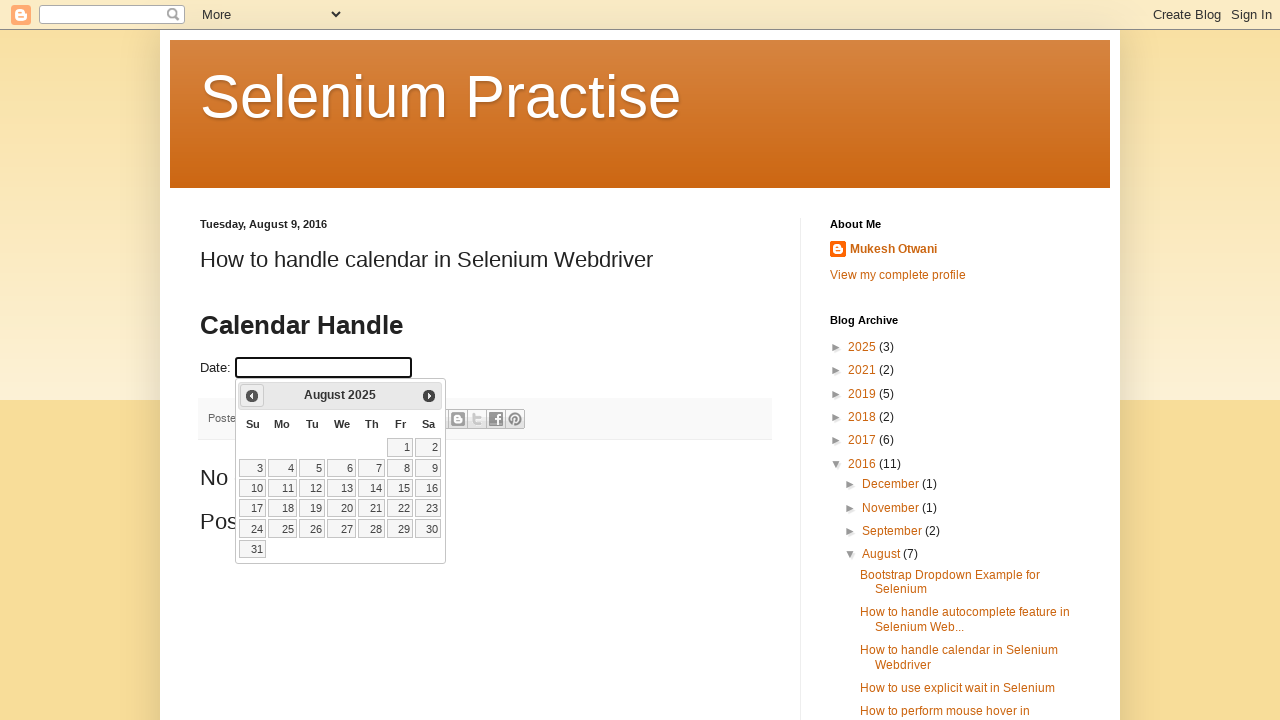

Clicked previous year button to navigate to earlier year at (252, 396) on xpath=//a[@title='Prev']
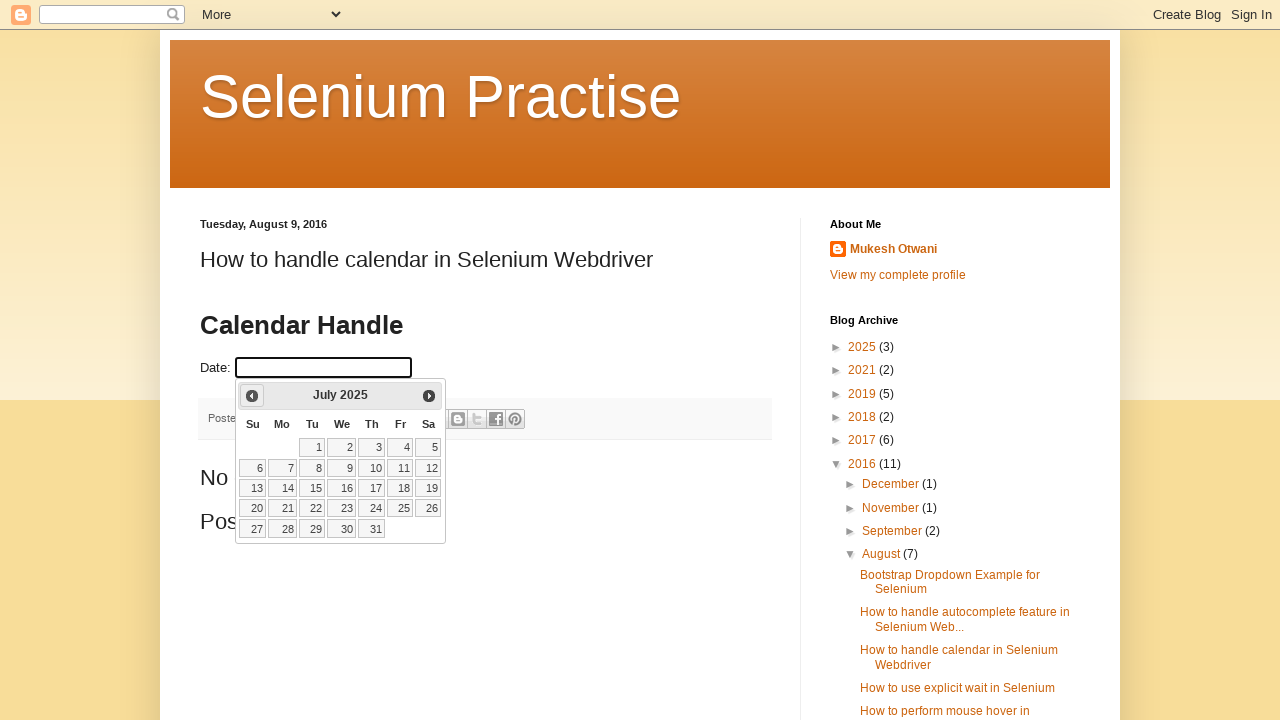

Clicked previous year button to navigate to earlier year at (252, 396) on xpath=//a[@title='Prev']
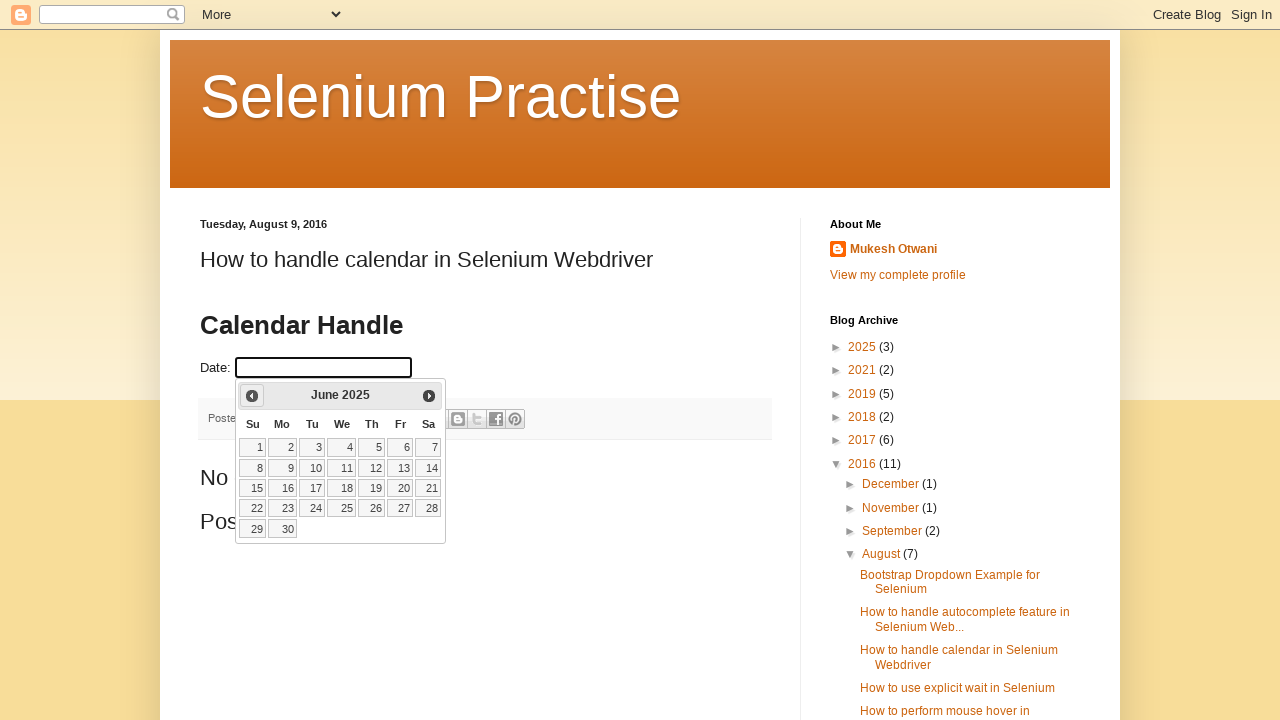

Clicked previous year button to navigate to earlier year at (252, 396) on xpath=//a[@title='Prev']
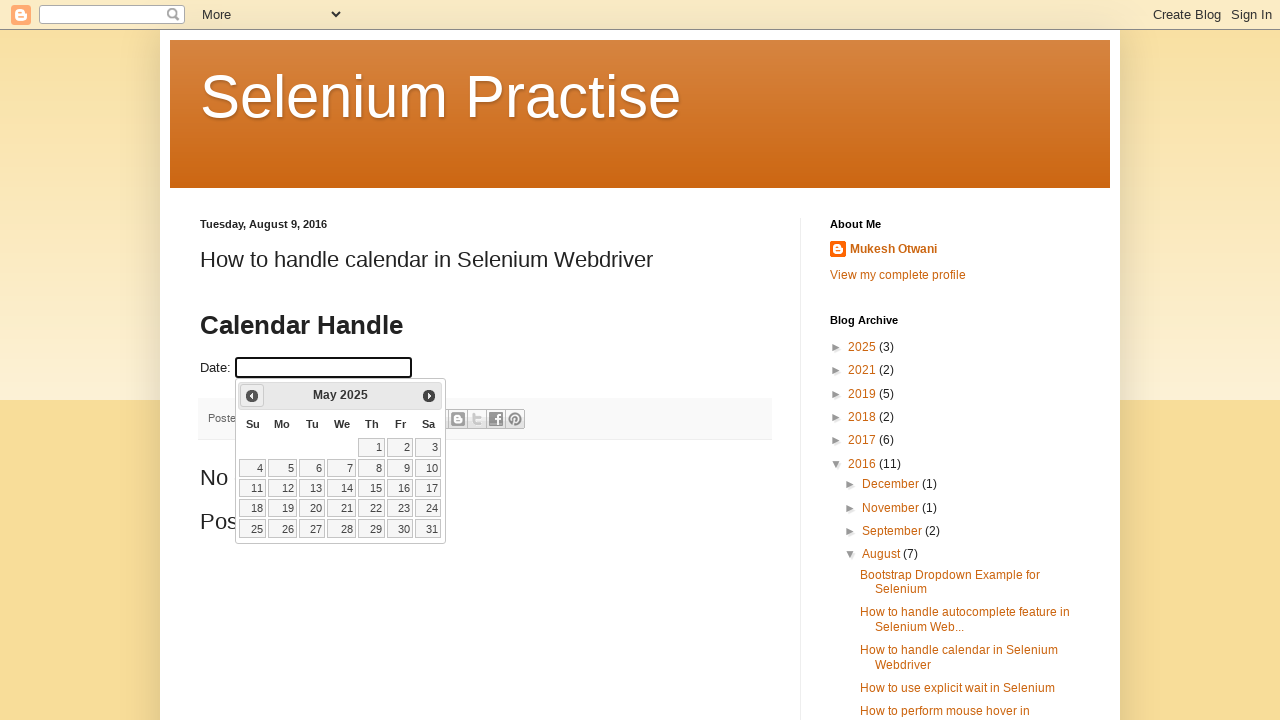

Clicked previous year button to navigate to earlier year at (252, 396) on xpath=//a[@title='Prev']
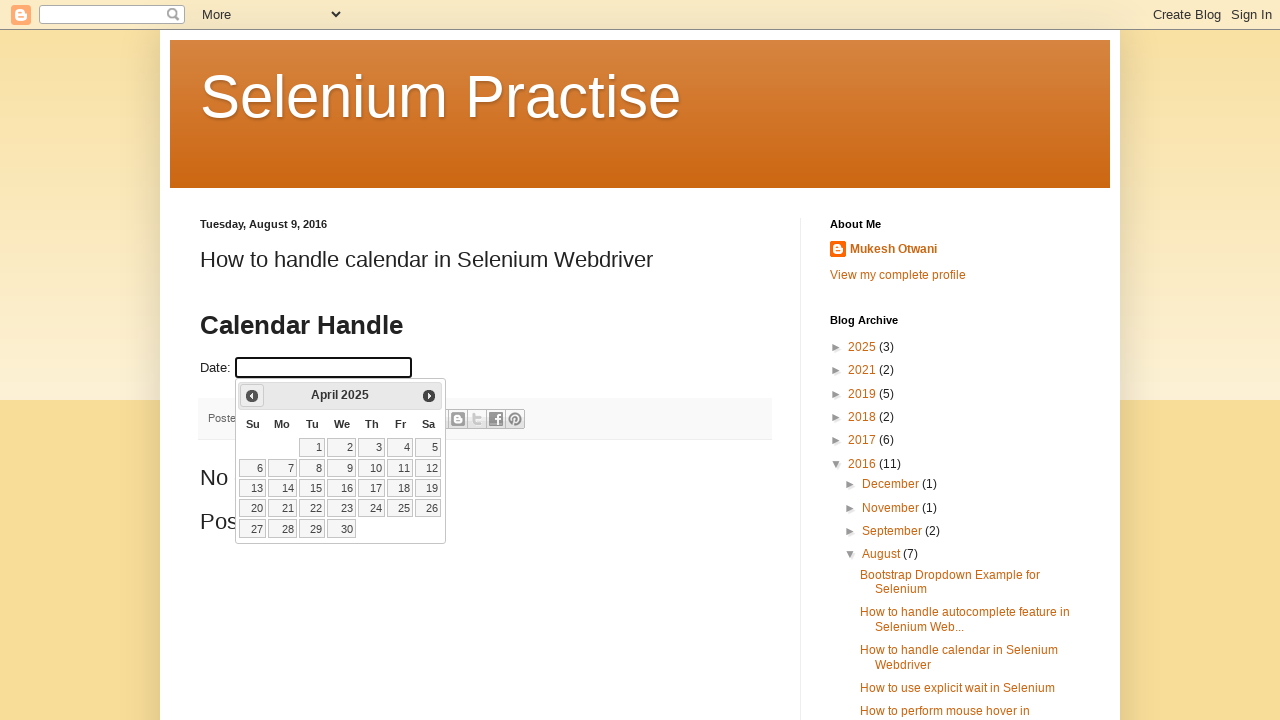

Clicked previous year button to navigate to earlier year at (252, 396) on xpath=//a[@title='Prev']
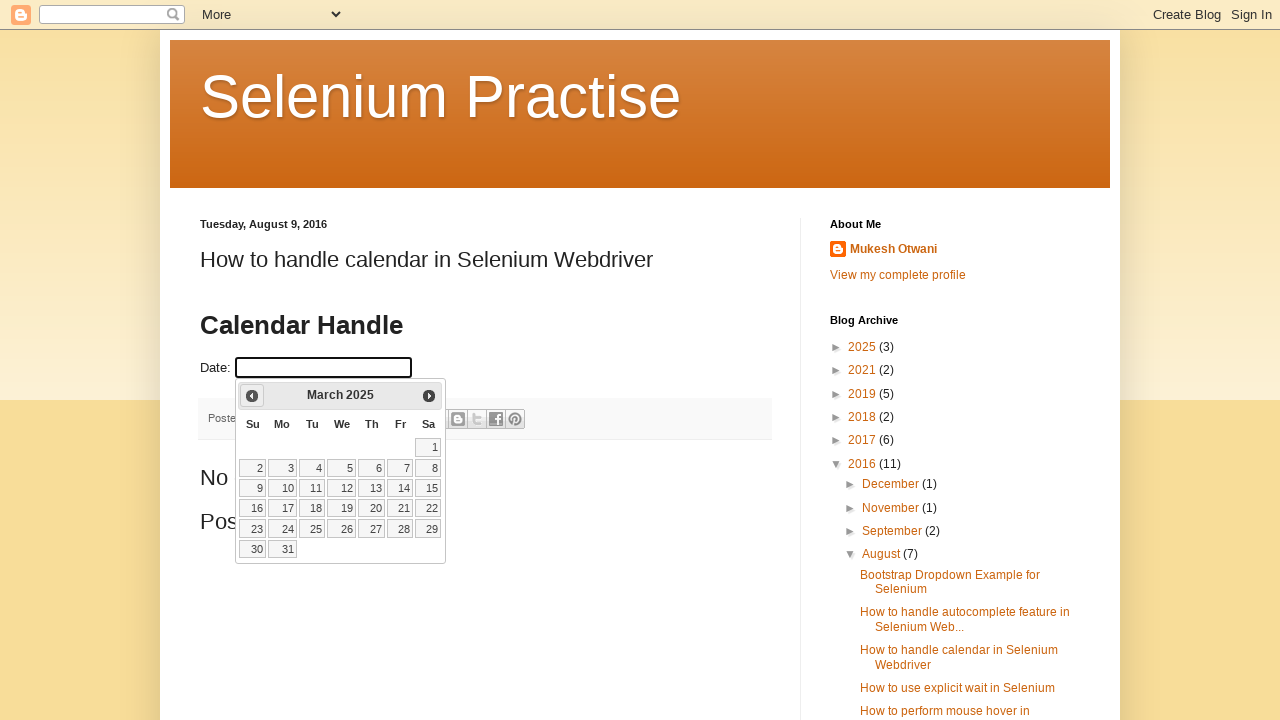

Clicked previous year button to navigate to earlier year at (252, 396) on xpath=//a[@title='Prev']
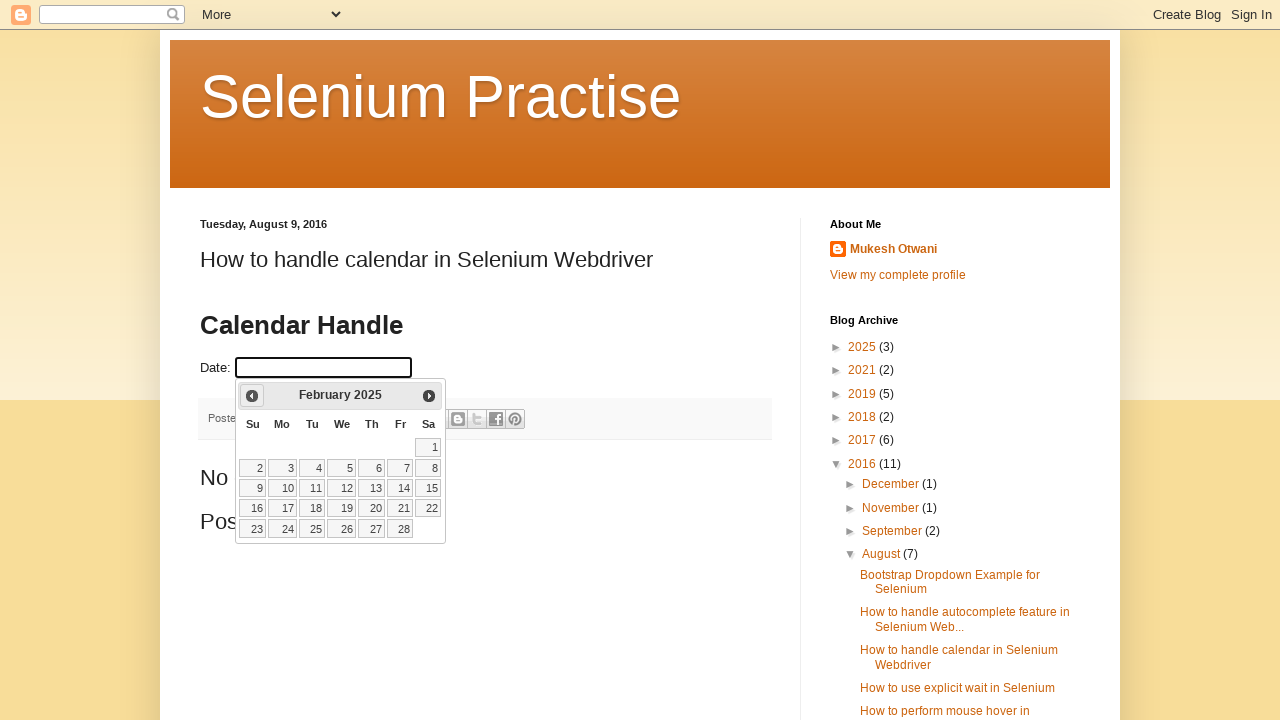

Clicked previous year button to navigate to earlier year at (252, 396) on xpath=//a[@title='Prev']
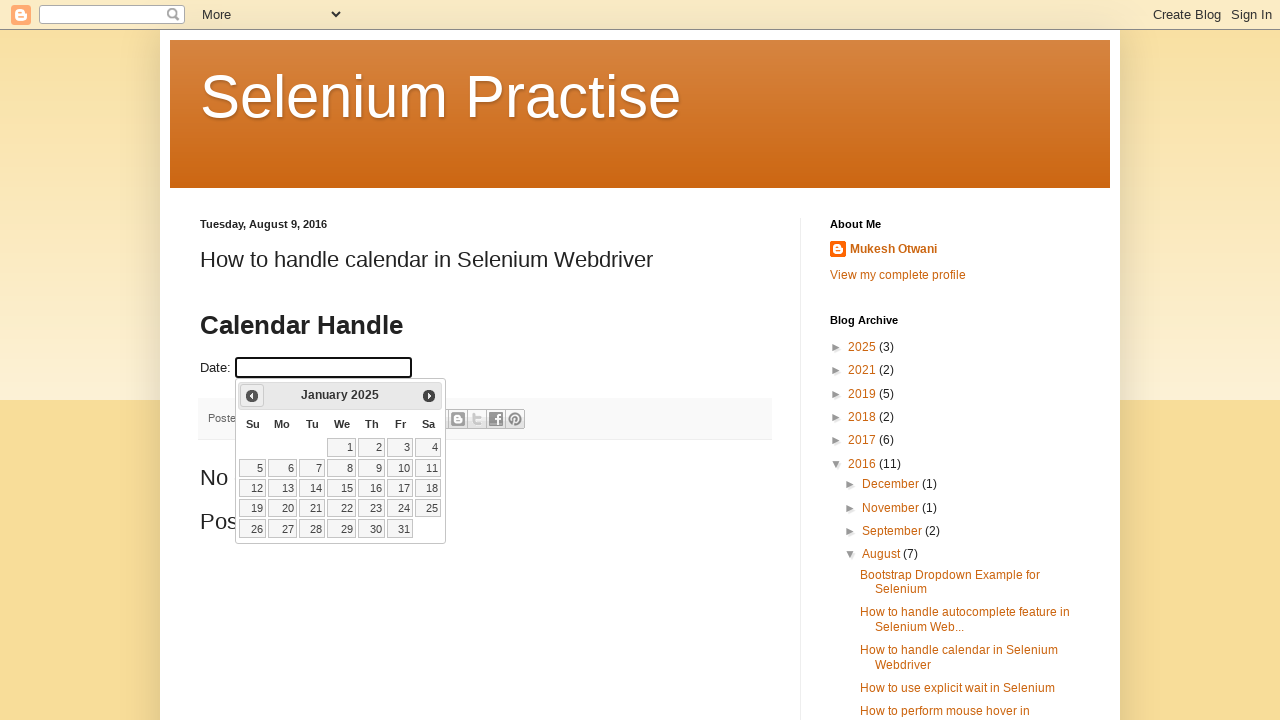

Clicked previous year button to navigate to earlier year at (252, 396) on xpath=//a[@title='Prev']
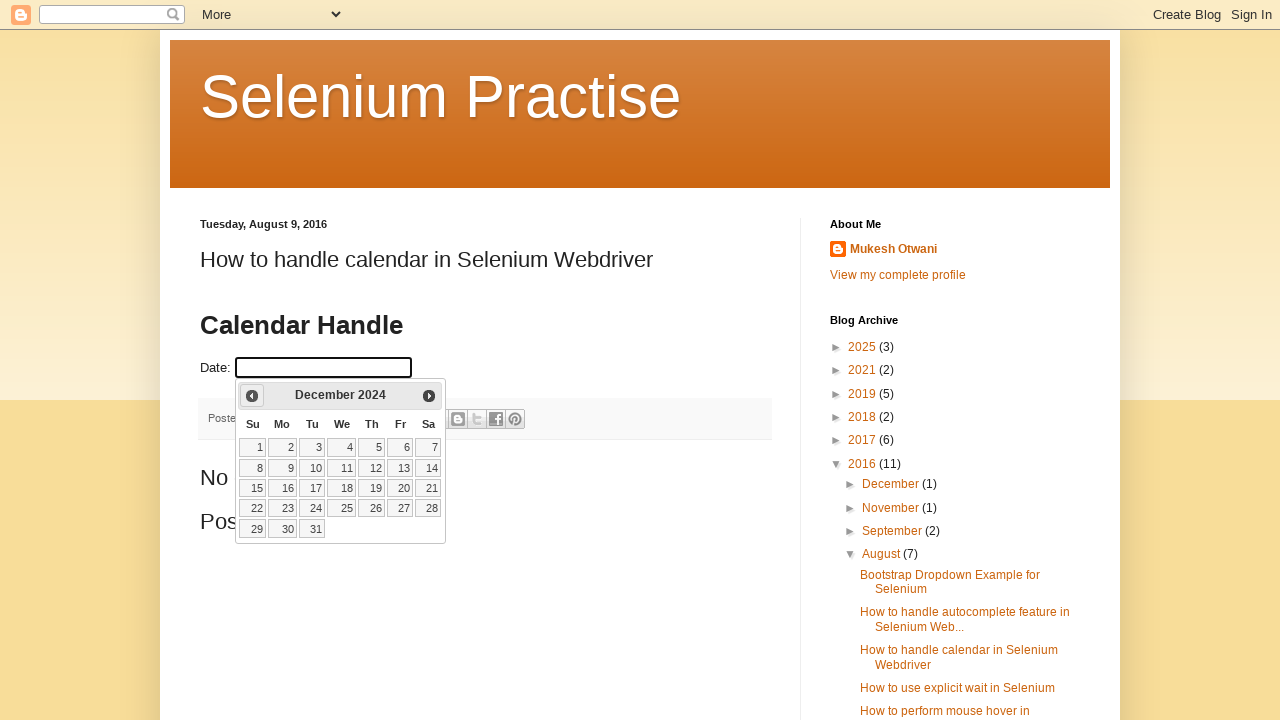

Retrieved current month from calendar: December
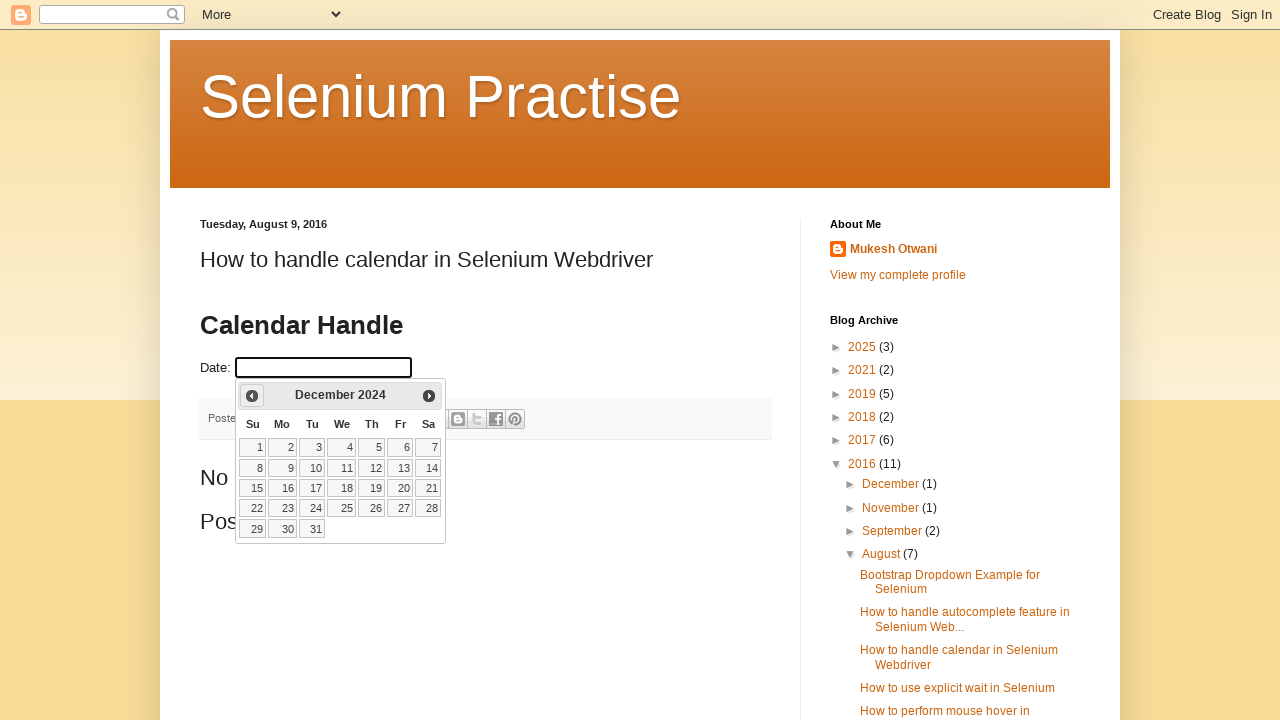

Clicked previous month button to navigate to earlier month at (252, 396) on xpath=//a[@title='Prev']
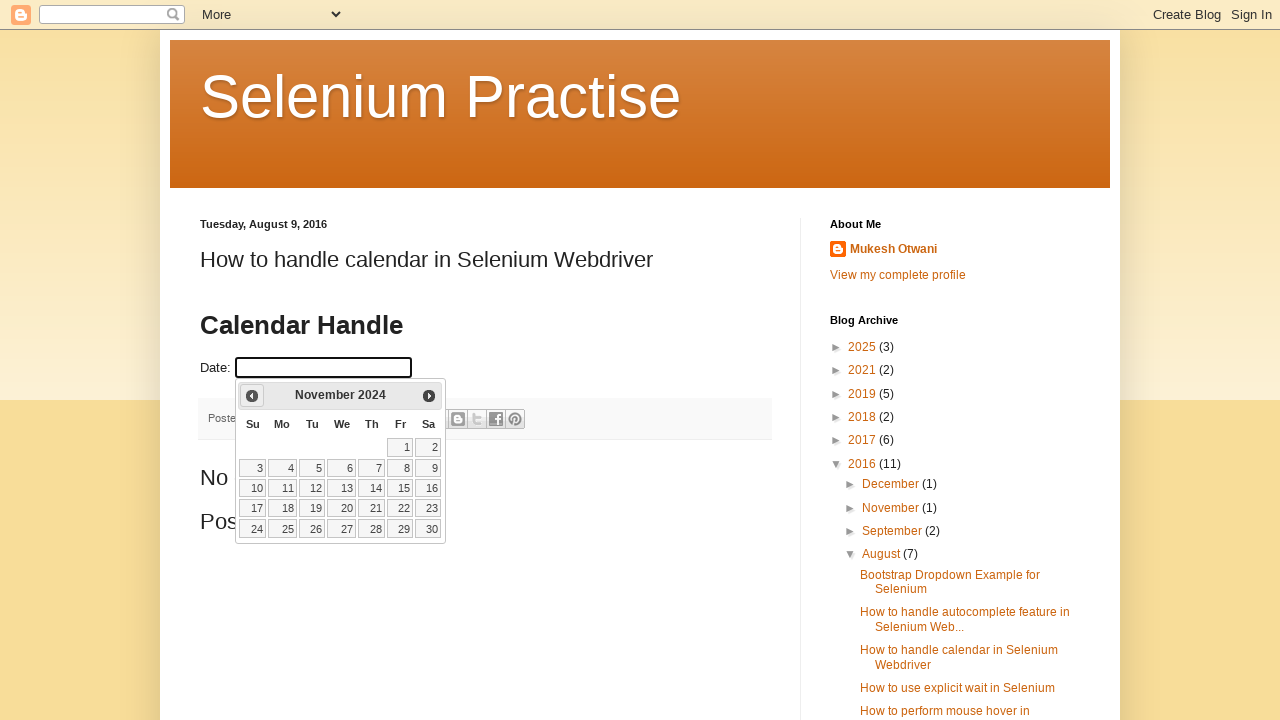

Clicked previous month button to navigate to earlier month at (252, 396) on xpath=//a[@title='Prev']
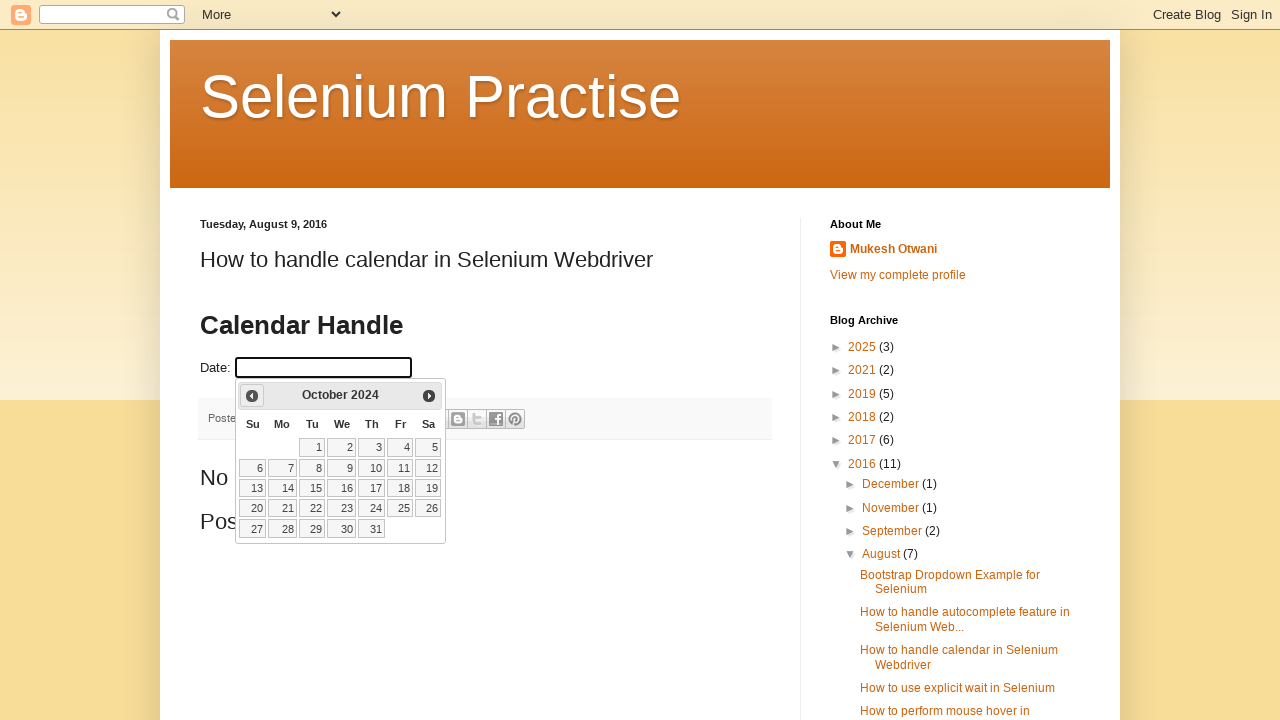

Clicked on day 11 to select October 11, 2024 at (400, 468) on //a[text()='11']
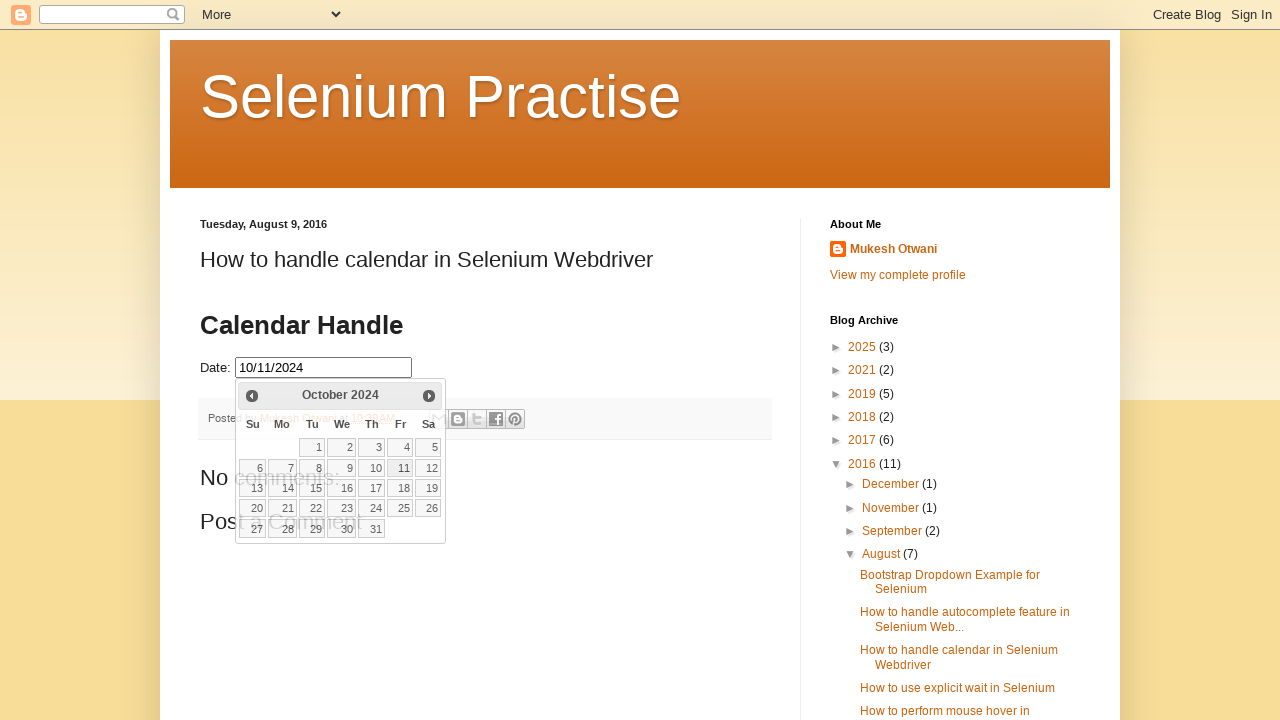

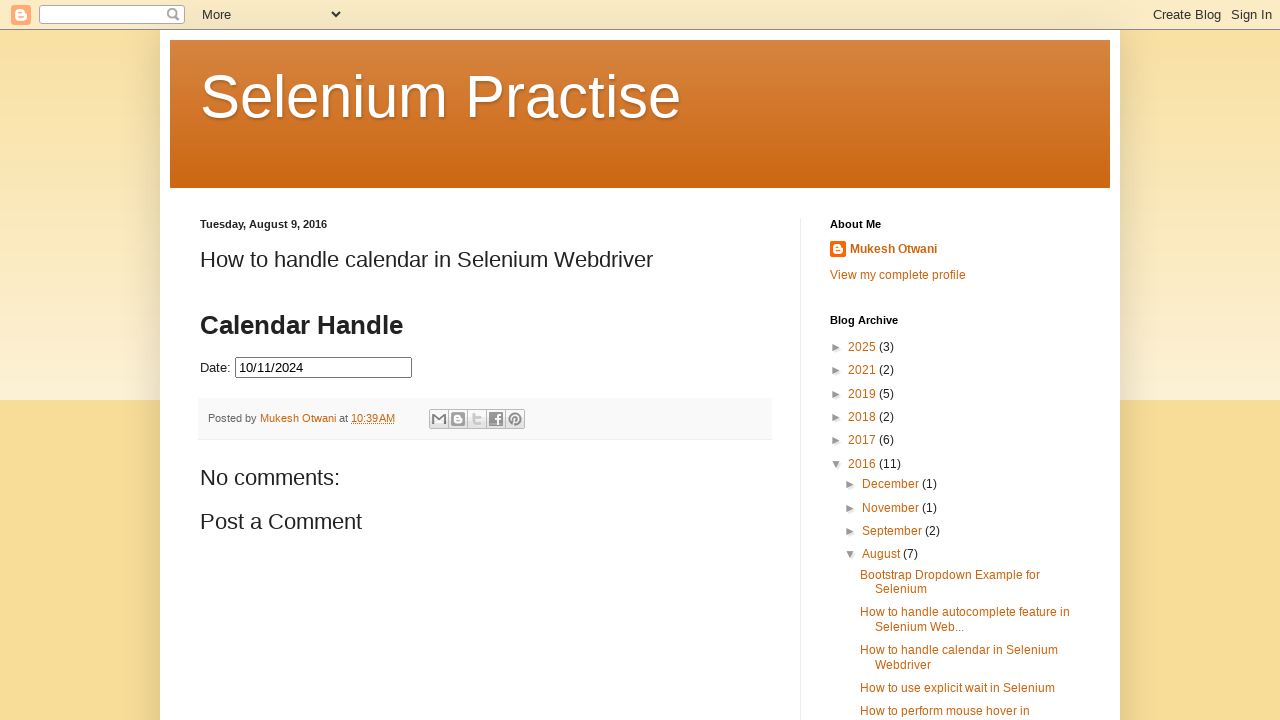